Navigates to a GitHub Pages site and clicks on the contact link in the navigation menu

Starting URL: https://kannikah.github.io/

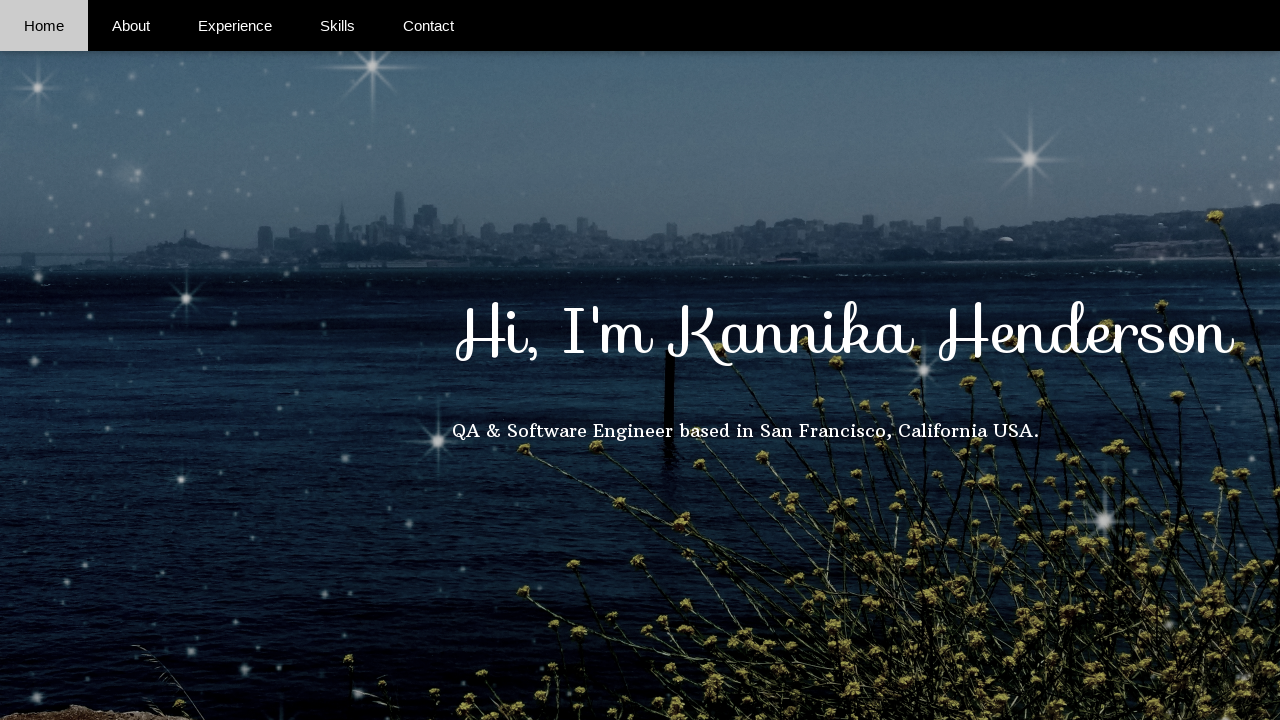

Navigated to GitHub Pages site at https://kannikah.github.io/
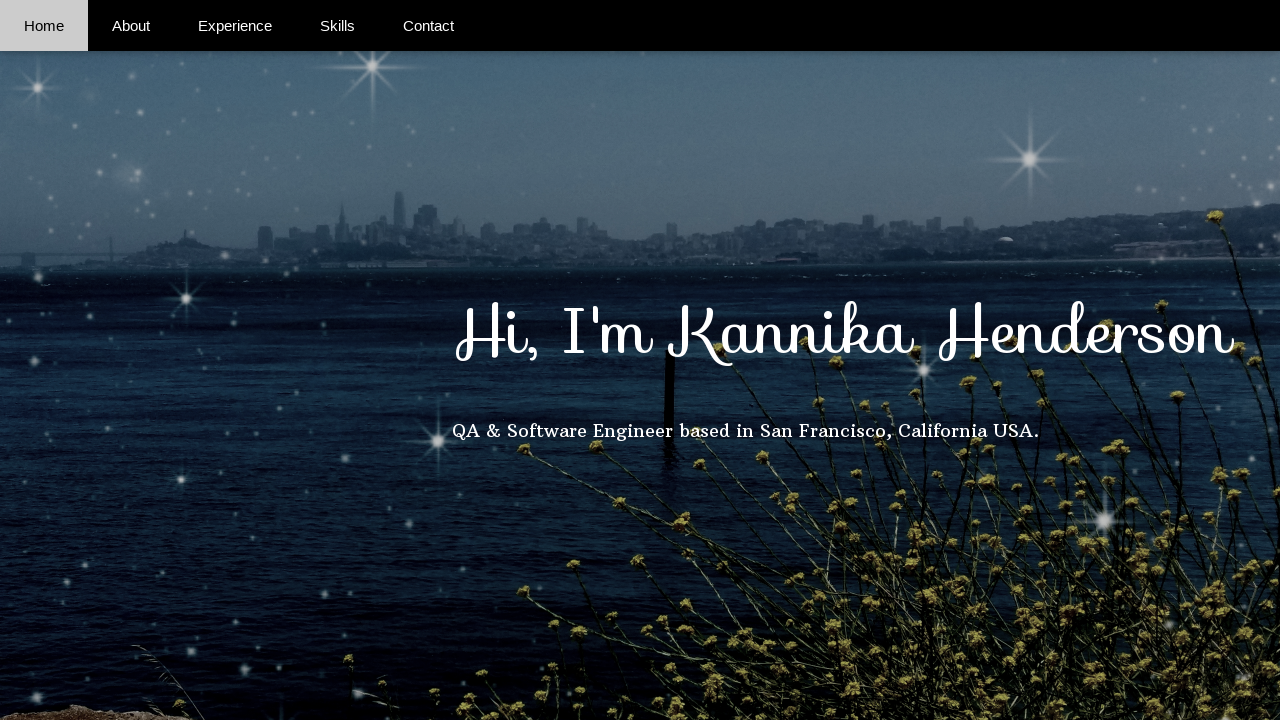

Clicked on the contact link in the navigation menu at (428, 26) on xpath=//body[@id='myPage']/div[@class='kh-top']//a[@href='#contact']
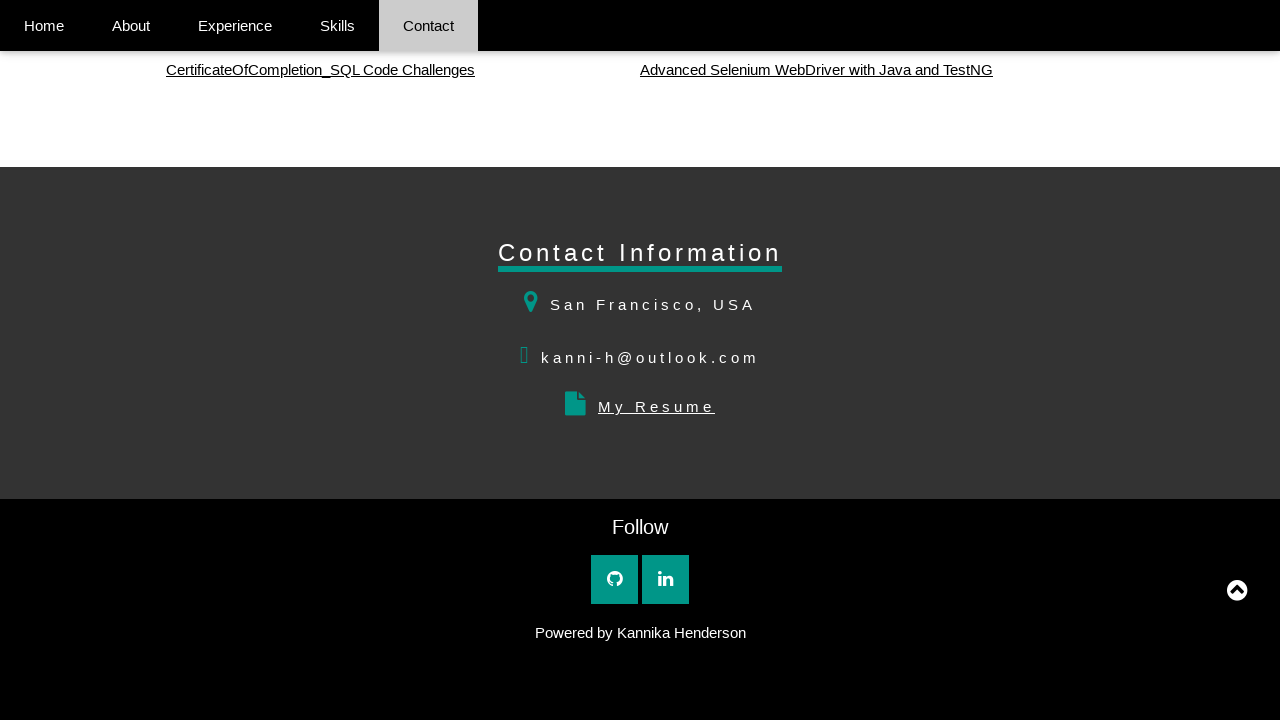

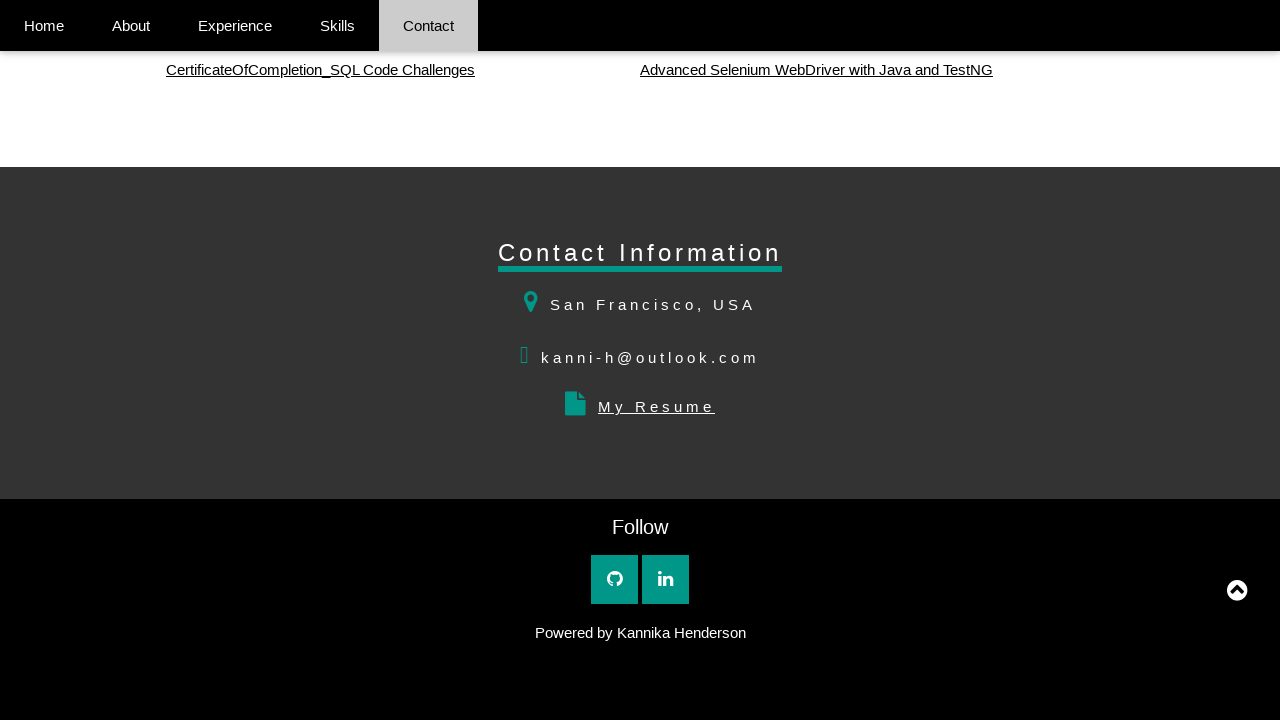